Tests double-click functionality by performing a double-click action on a specific element on the Omayo blog test page

Starting URL: https://omayo.blogspot.com/

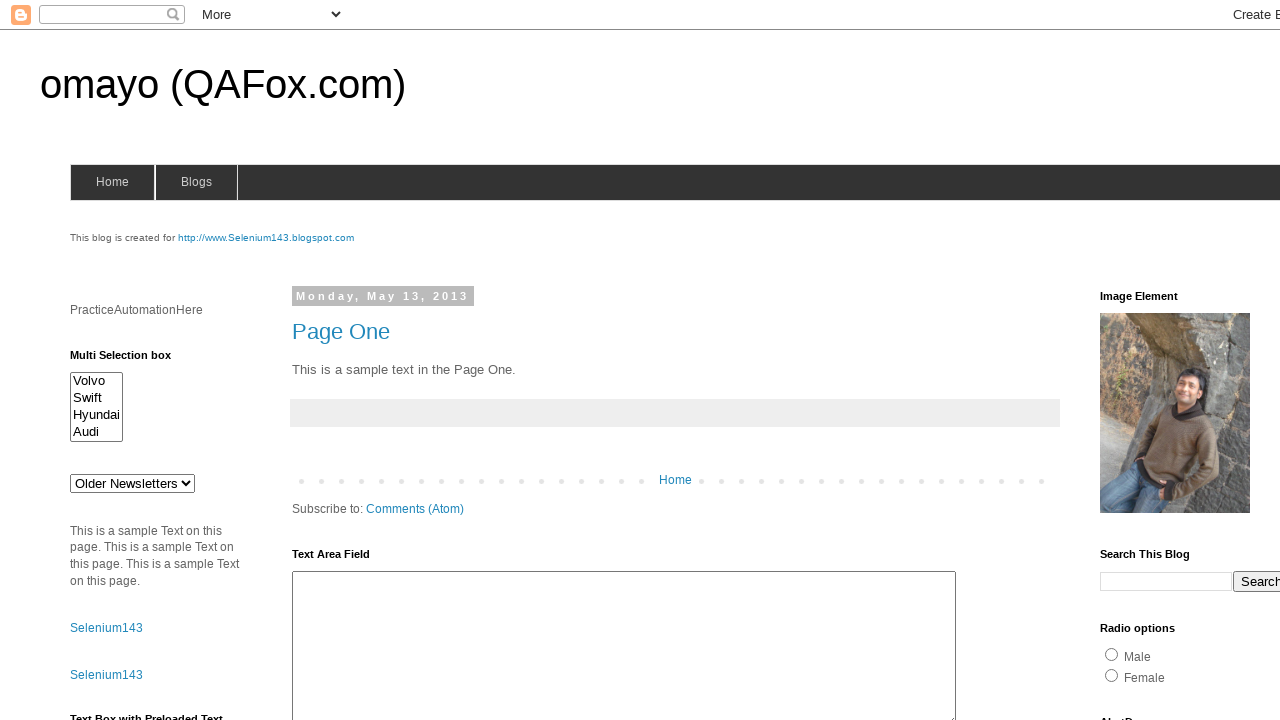

Navigated to Omayo blog test page
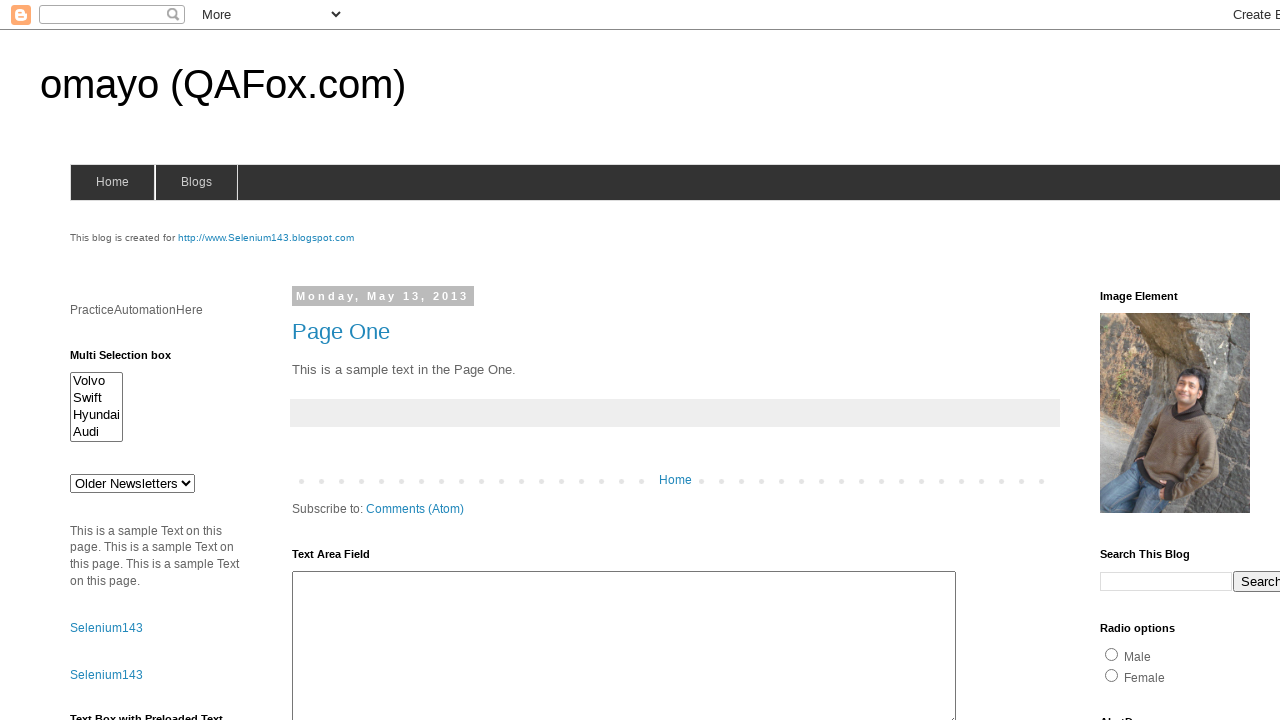

Double-clicked the test element at (1185, 361) on #testdoubleclick
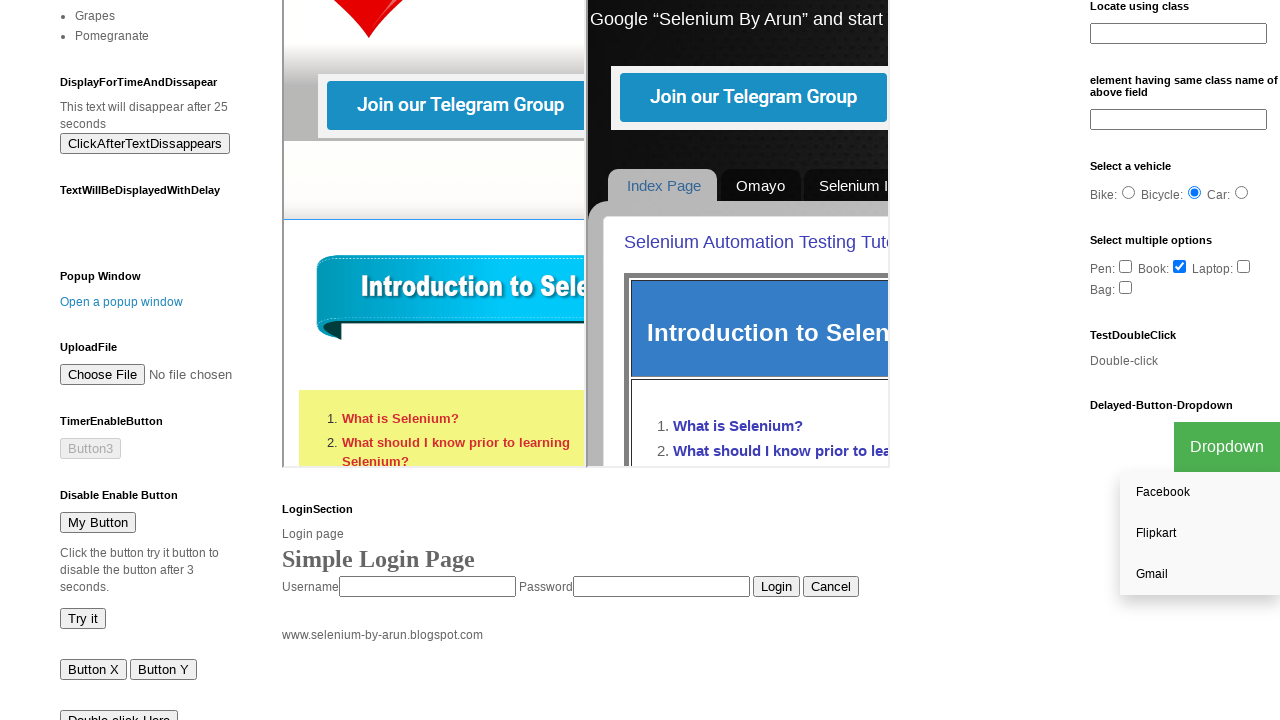

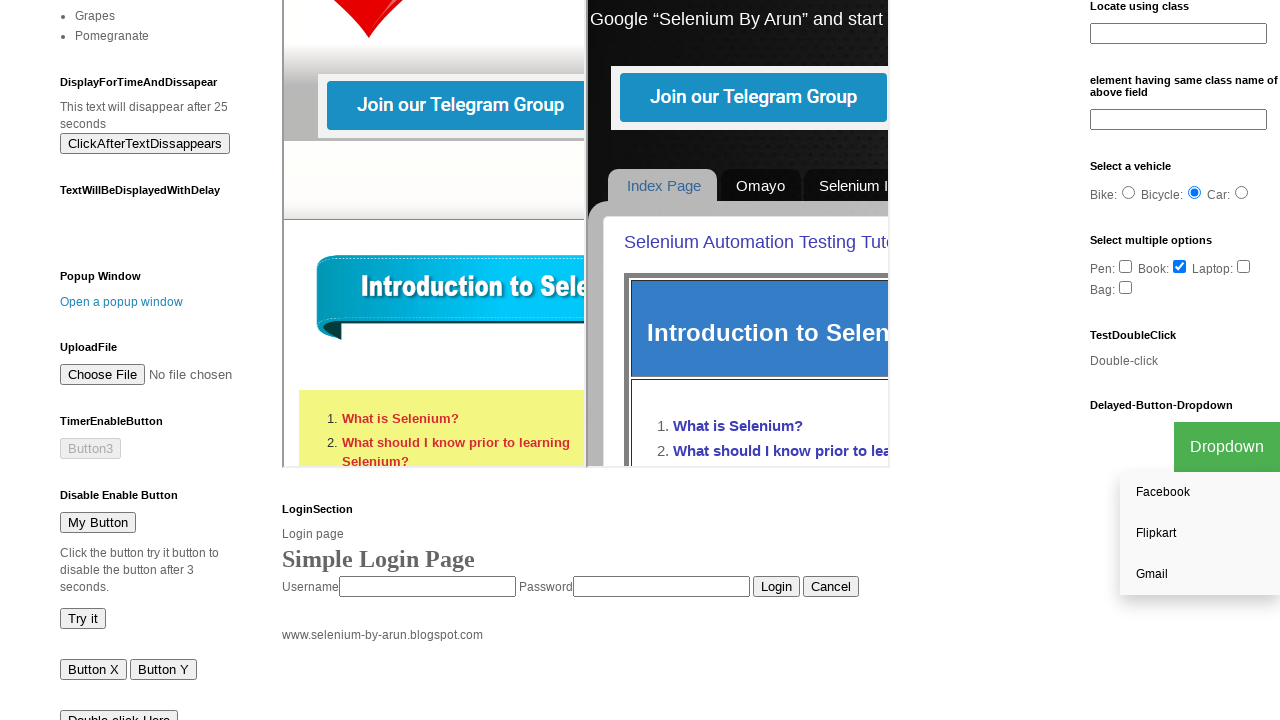